Navigates to Y Combinator companies page and verifies the page loads by checking the title

Starting URL: https://www.ycombinator.com/companies

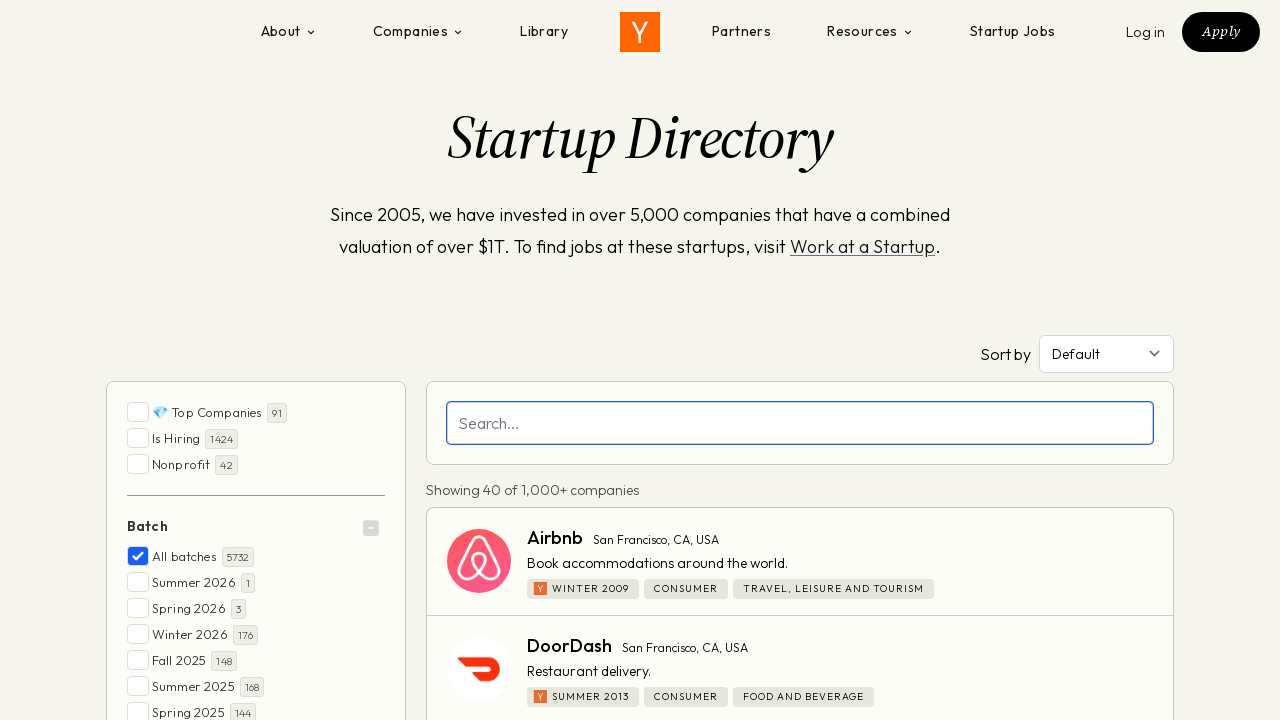

Waited for page to reach networkidle state
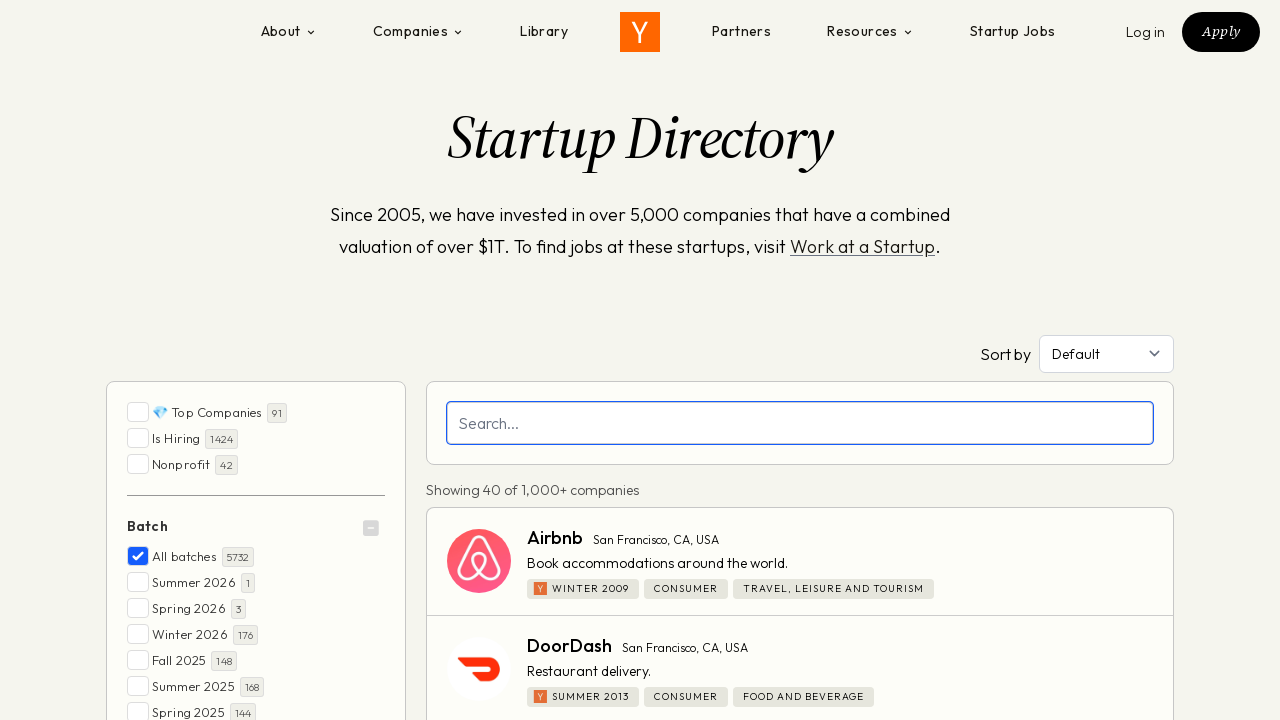

Waited for h1 heading element to appear on Y Combinator companies page
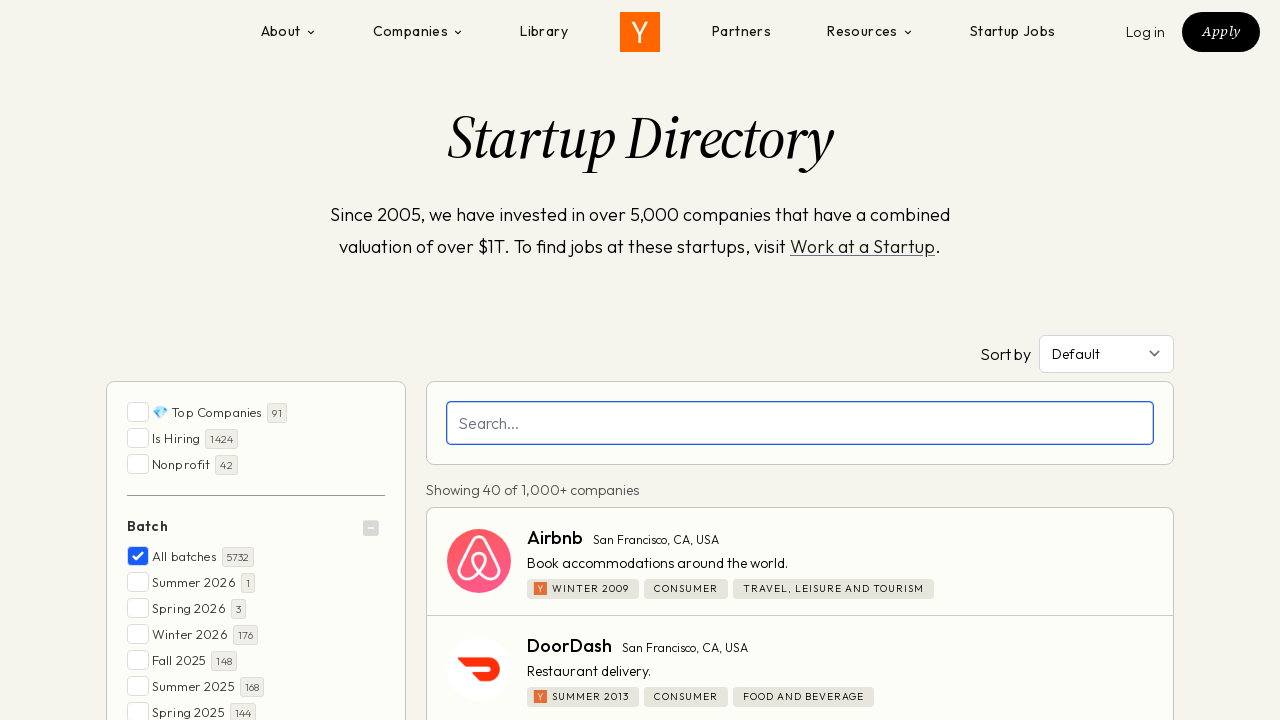

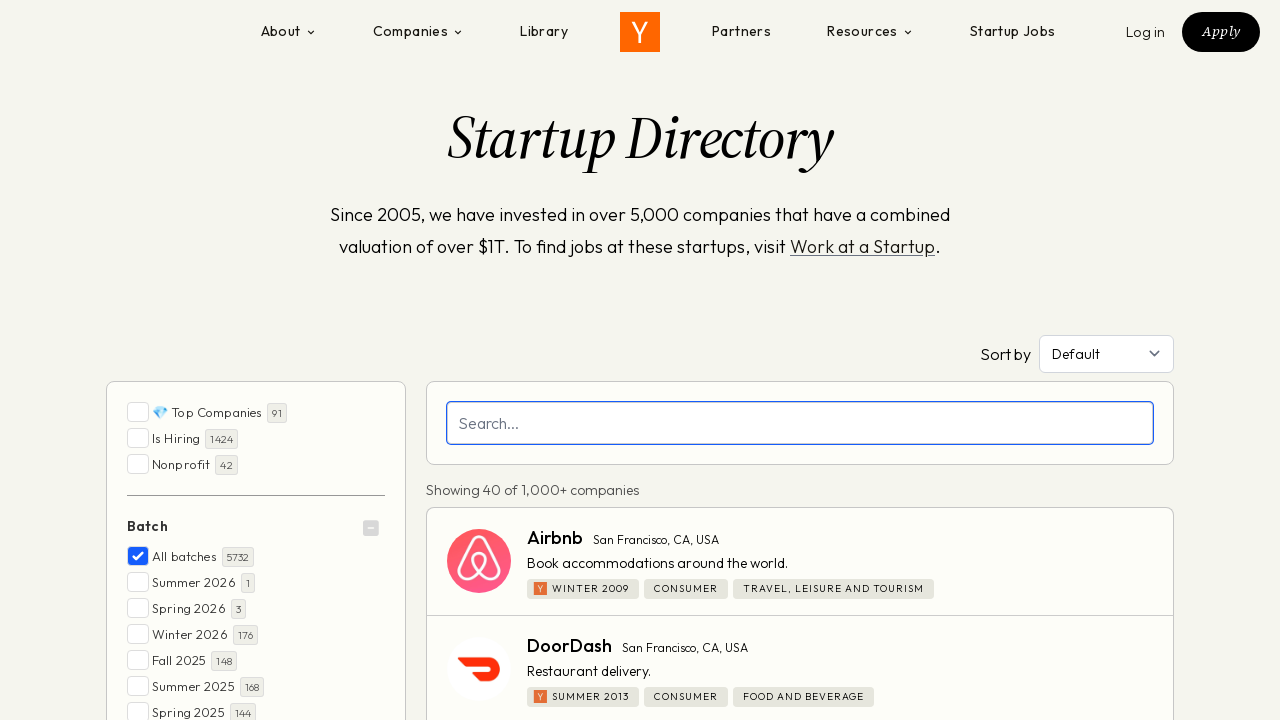